Navigates to Flipkart homepage and maximizes the browser window to verify the page loads successfully

Starting URL: https://www.flipkart.com/

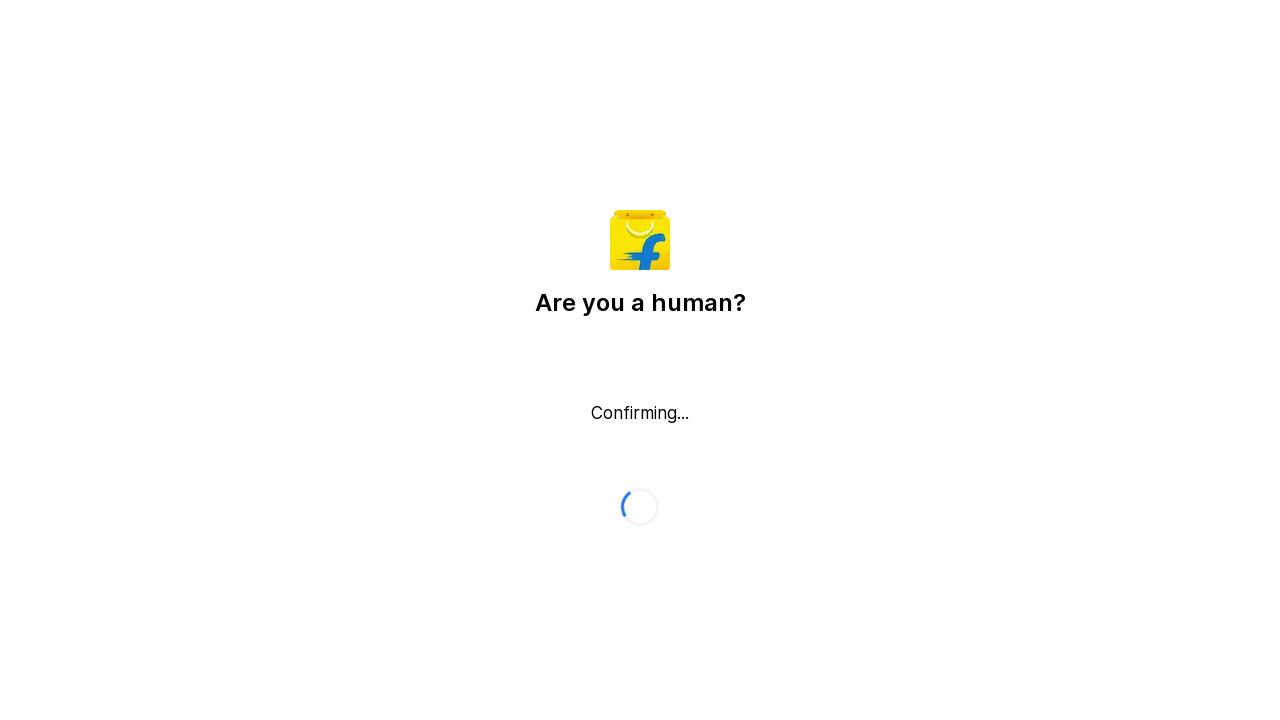

Navigated to Flipkart homepage
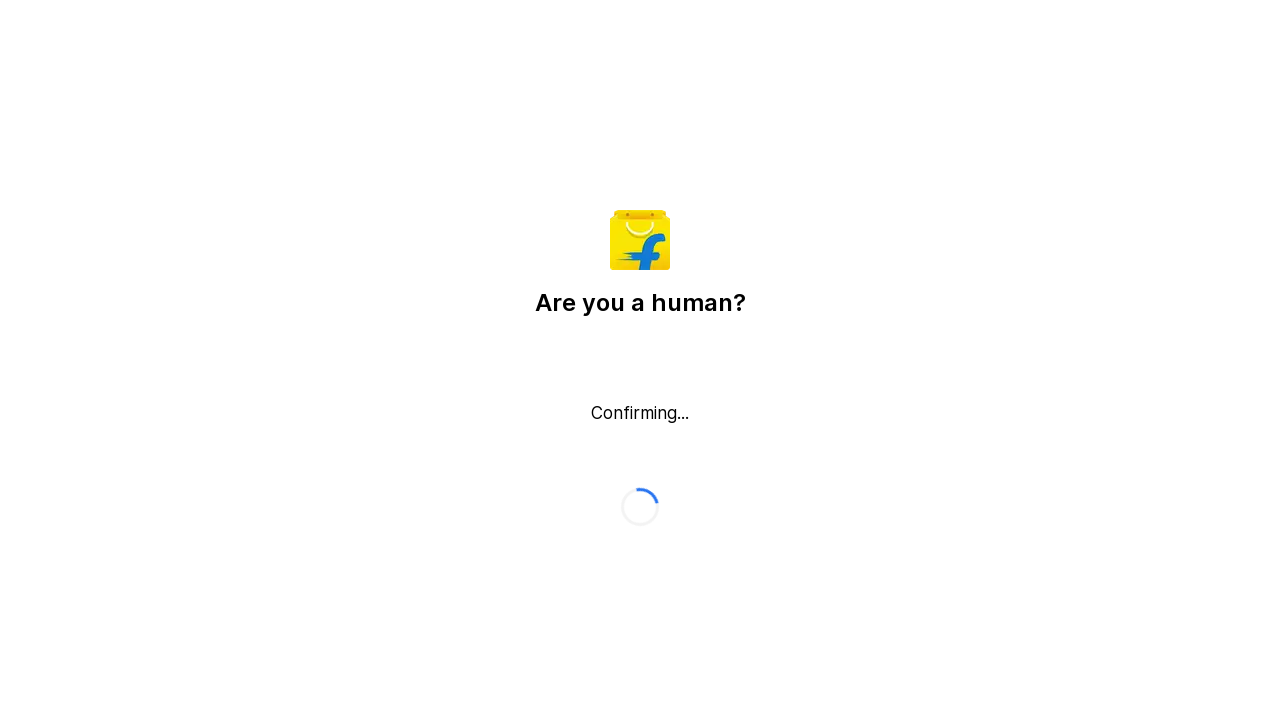

Maximized browser window to 1920x1080
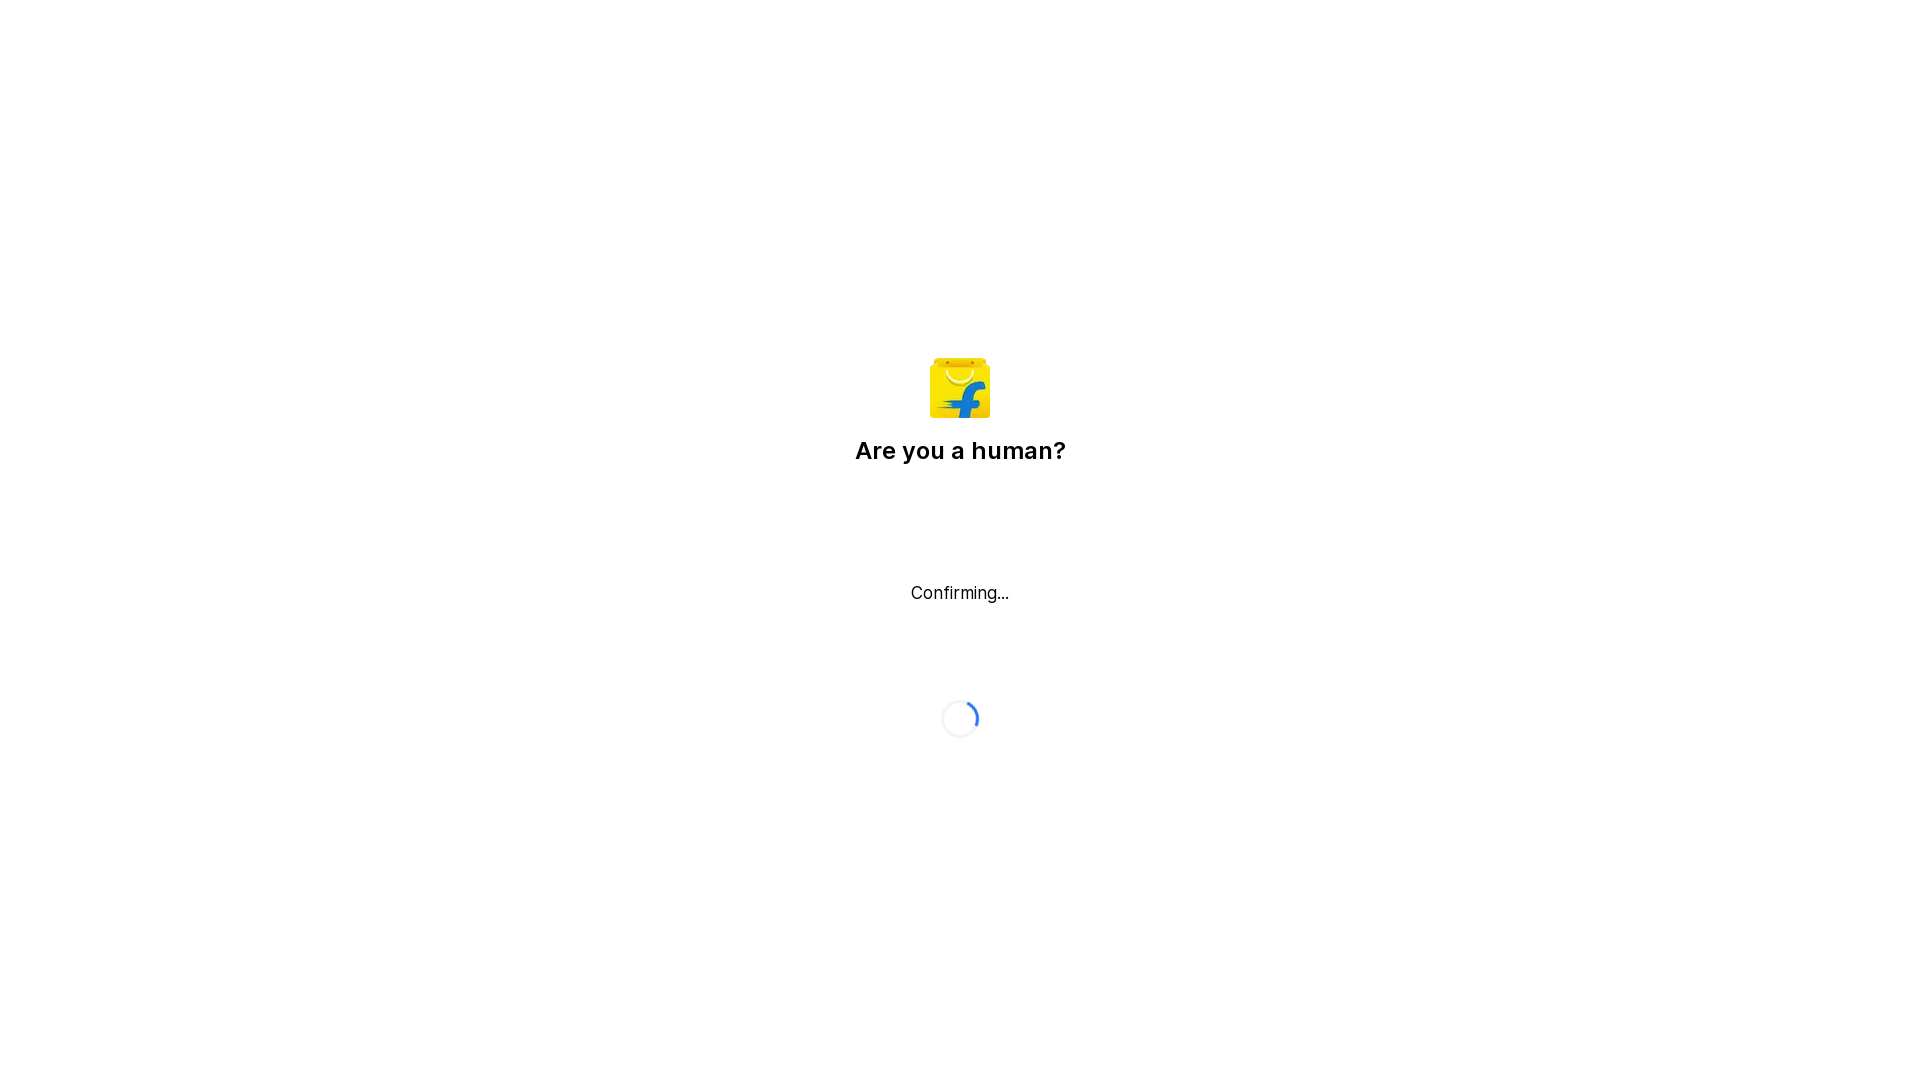

Page loaded completely - DOM content ready
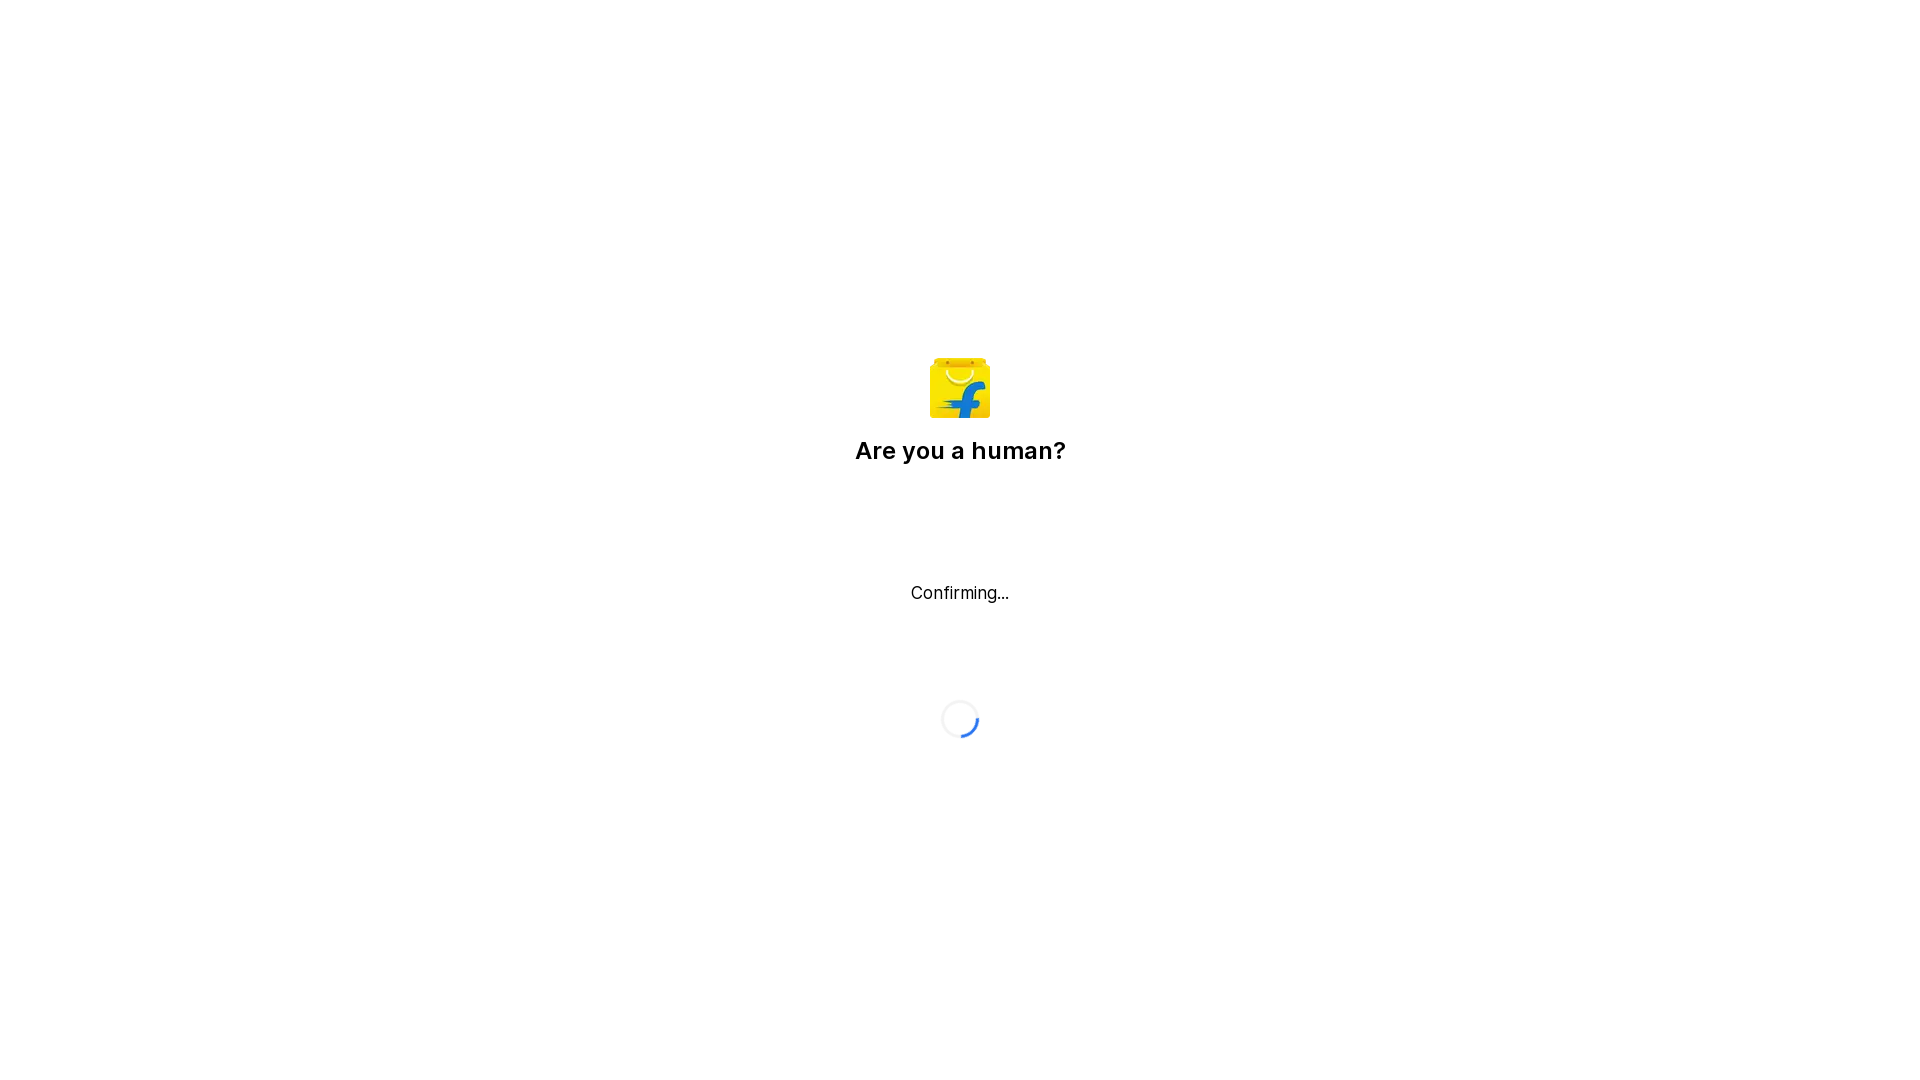

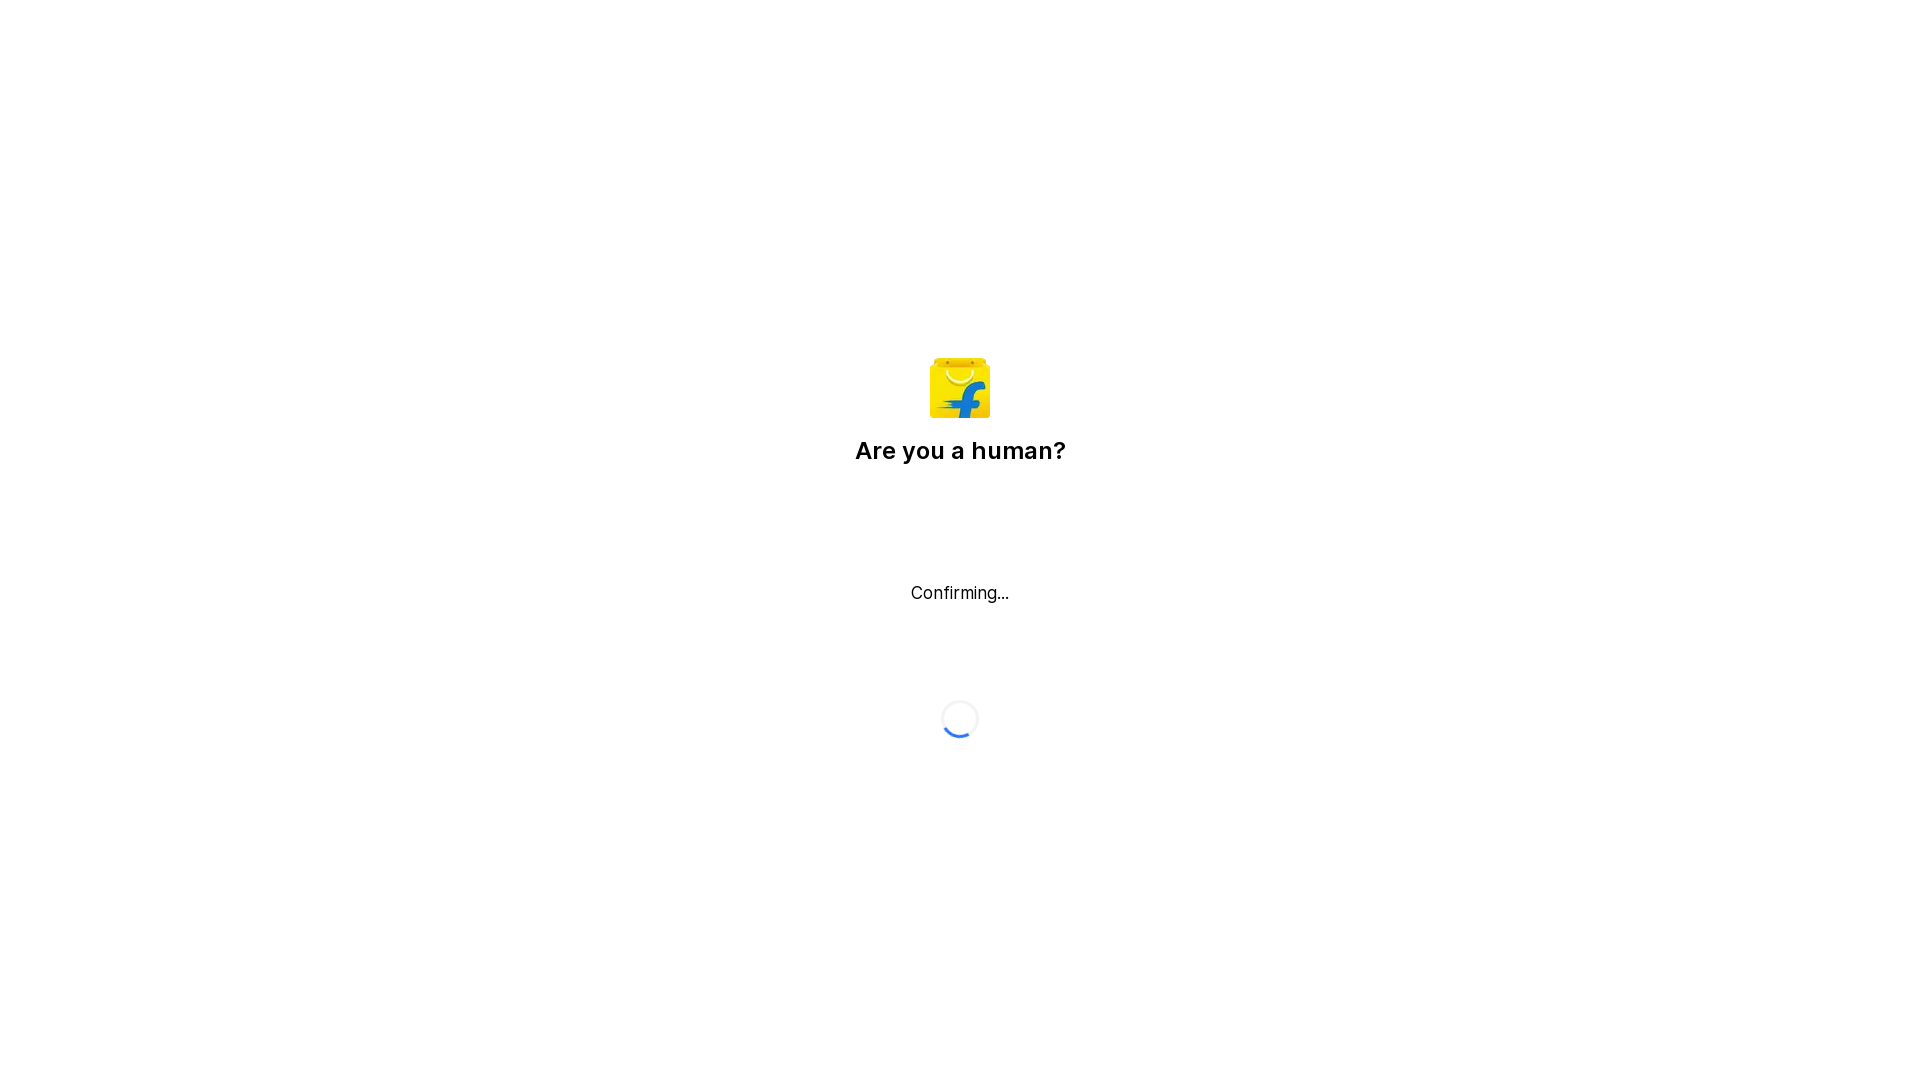